Tests table header positioning on desktop viewport by checking the app header, table header, and pagination positions, then verifies header behavior during scroll.

Starting URL: https://gma3561.github.io/The-realty_hasia/

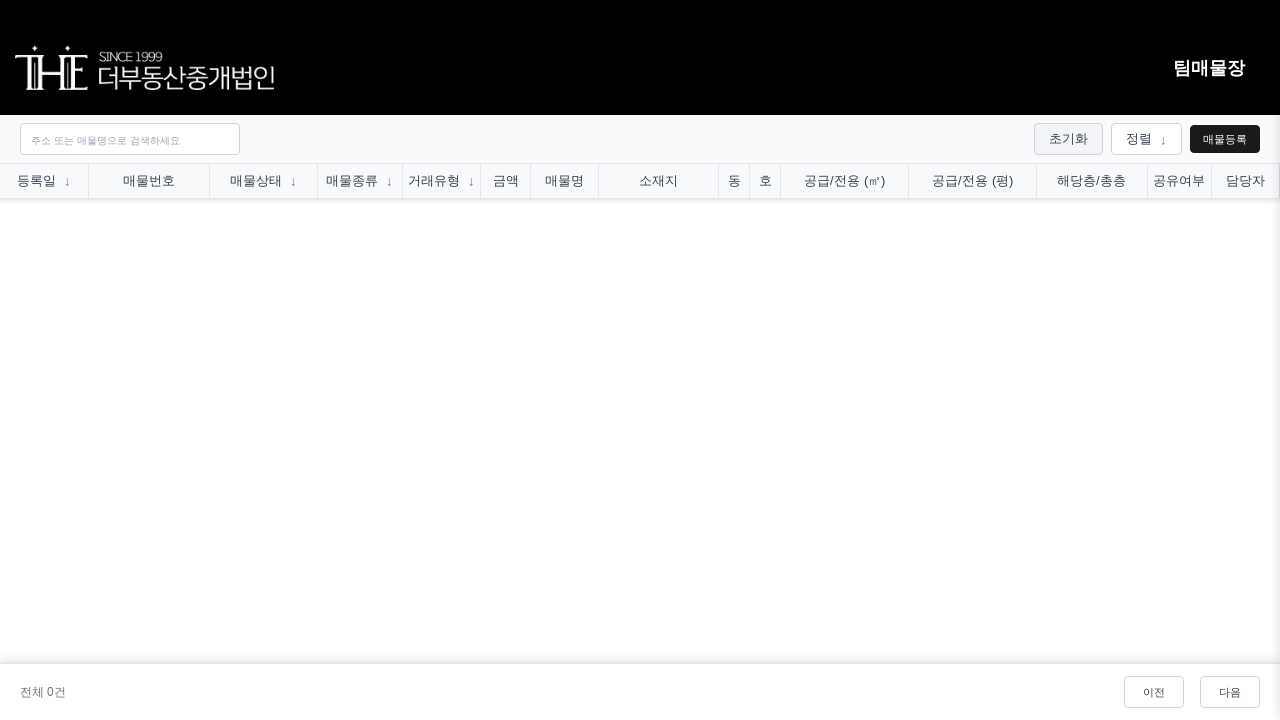

Set desktop viewport size to 1200x800
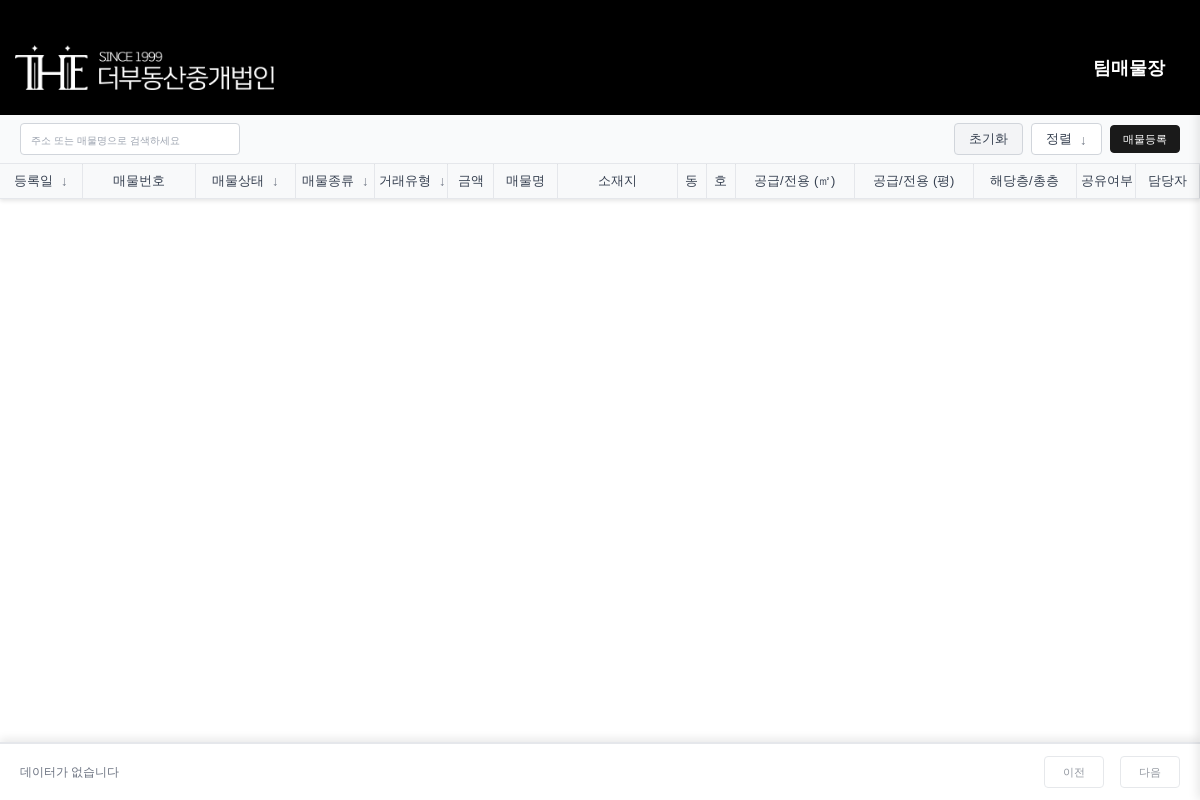

Waited 5 seconds for page content to load
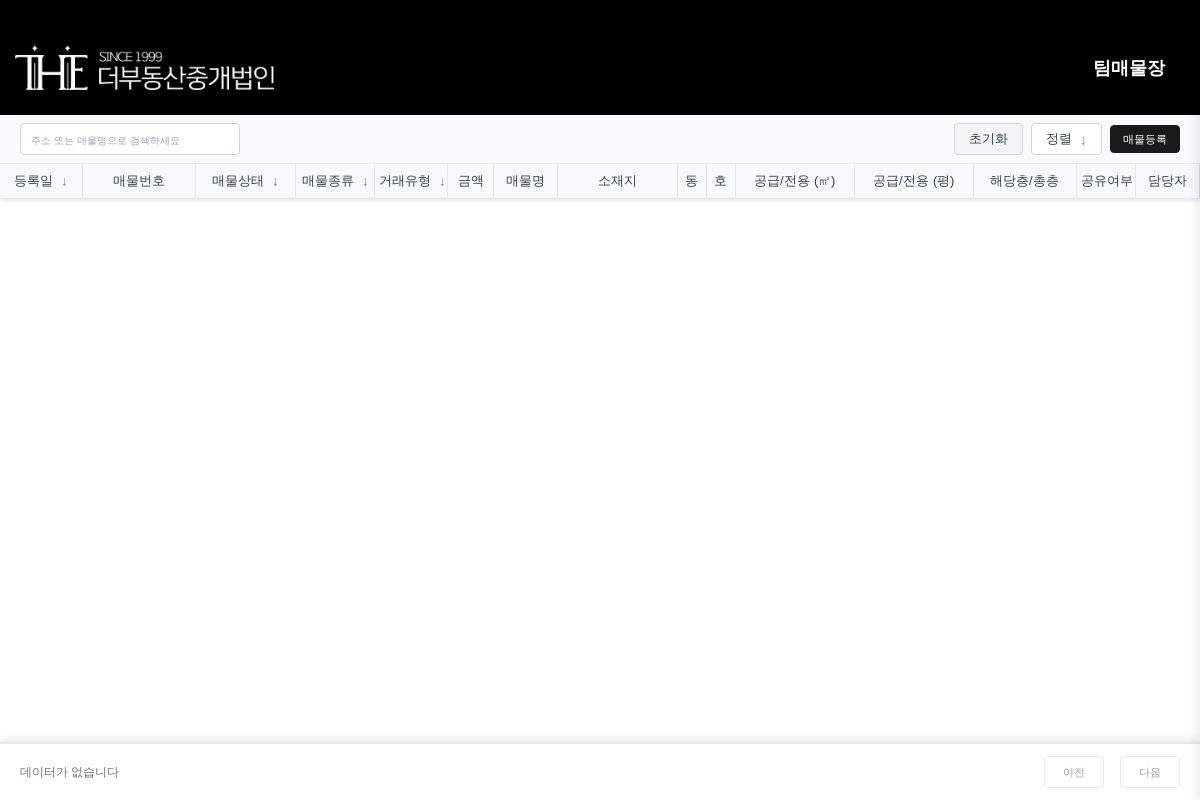

App header element loaded and visible
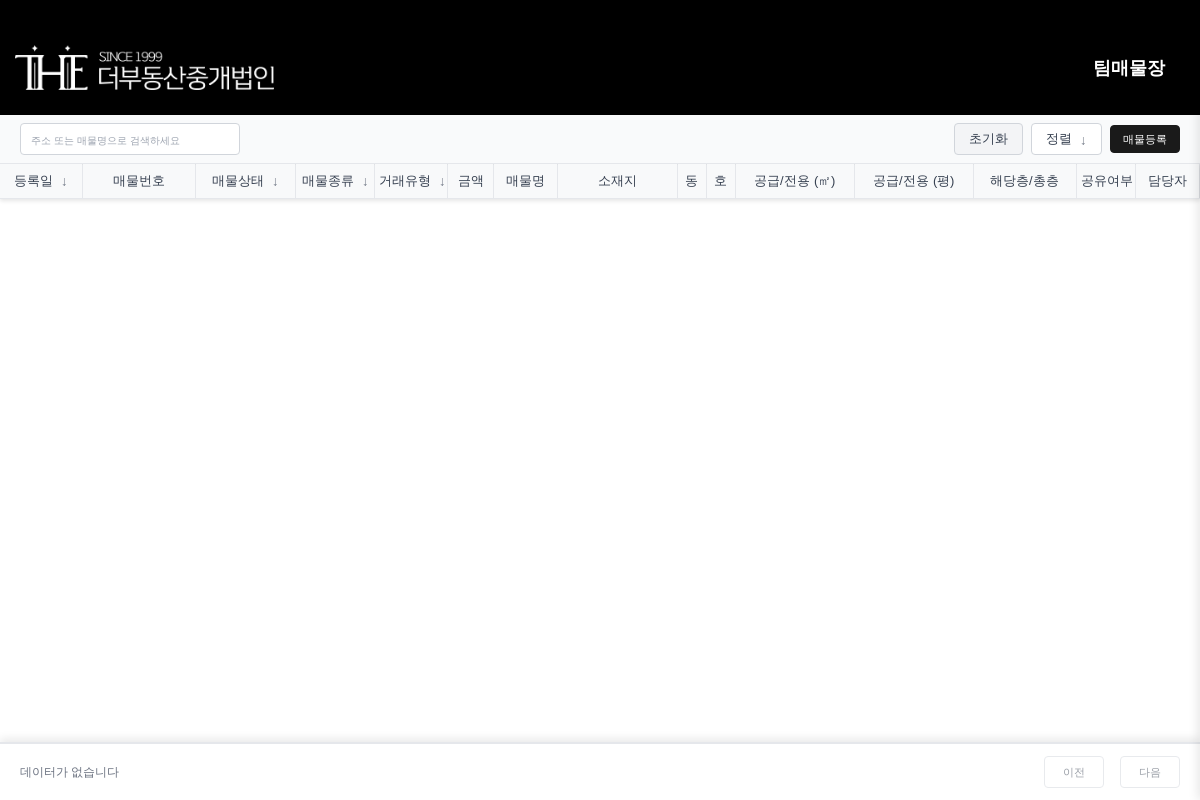

Table header element loaded and visible
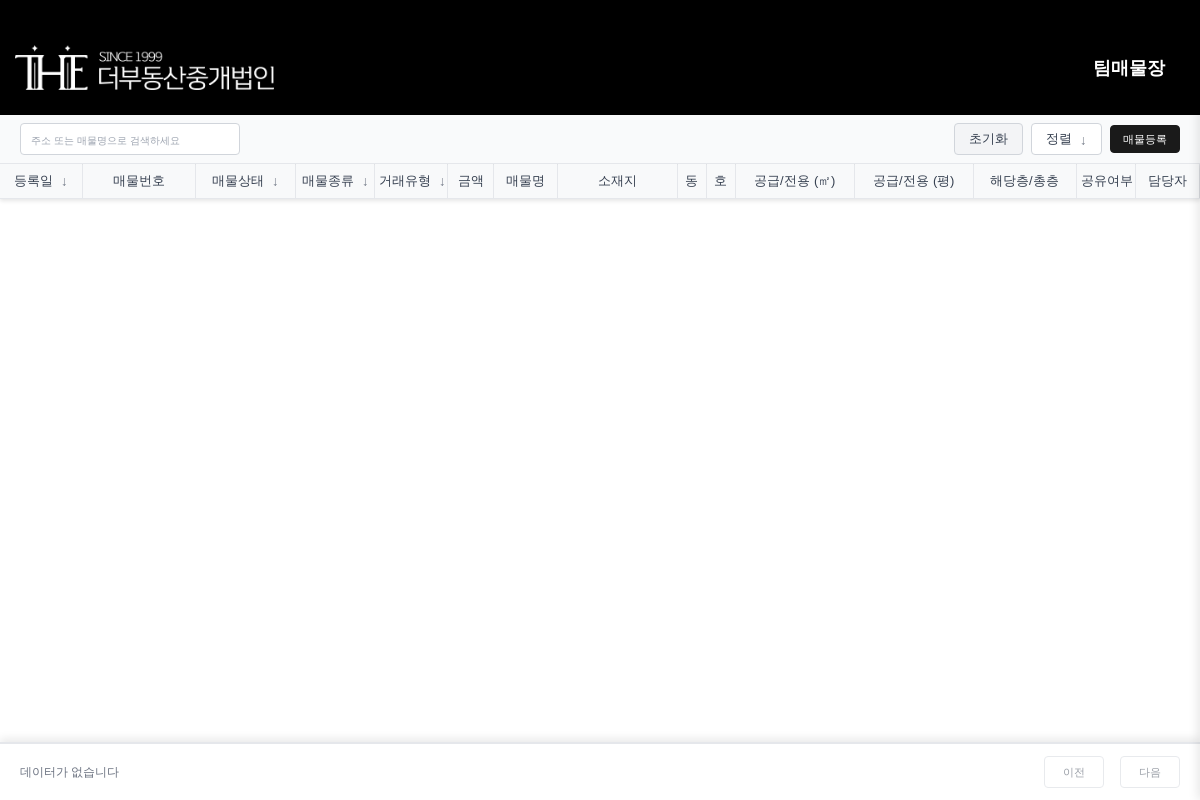

Pagination container element loaded and visible
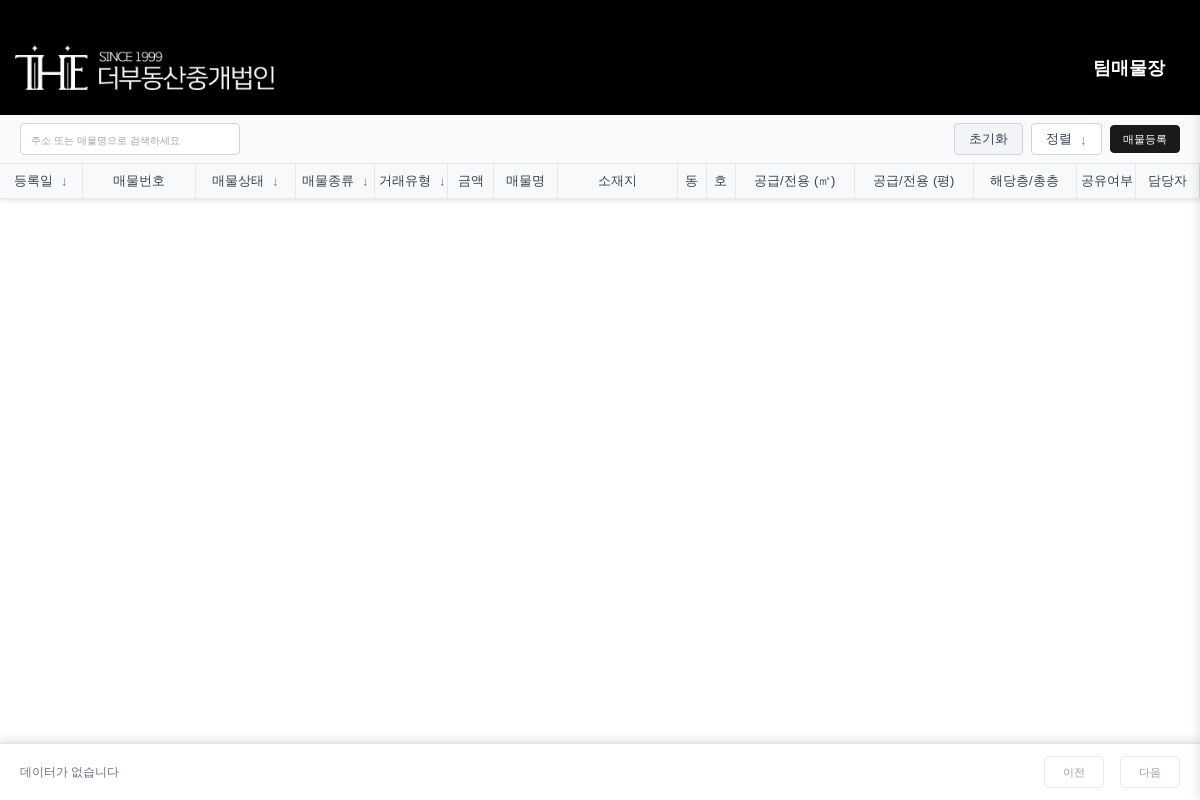

Scrolled down 500 pixels to test header behavior during scroll
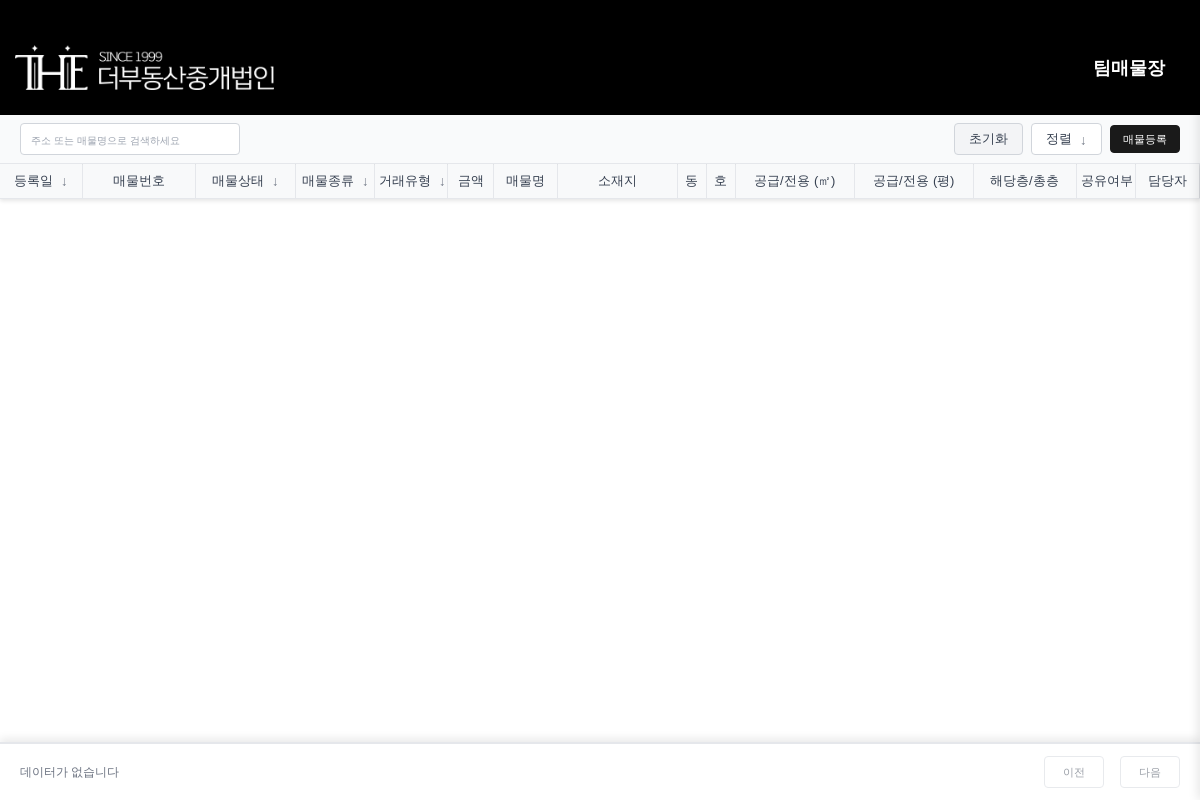

Waited 1 second for scroll animation to complete
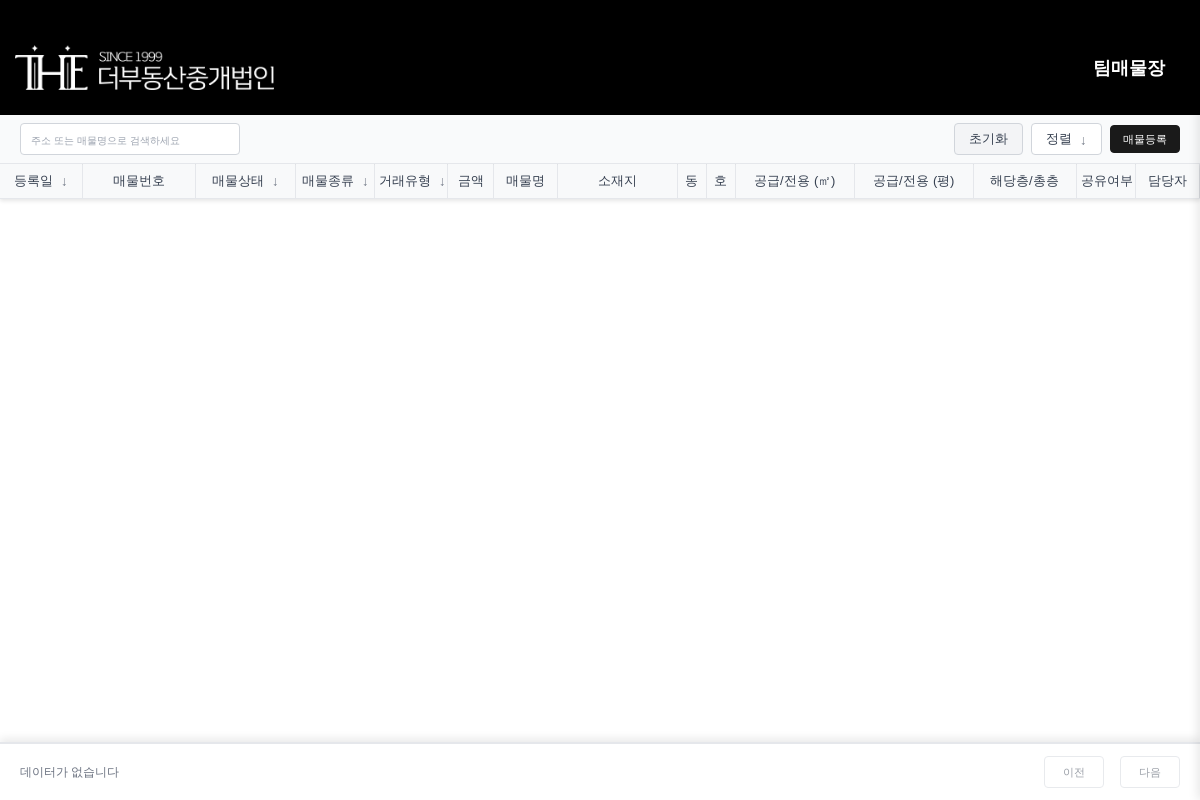

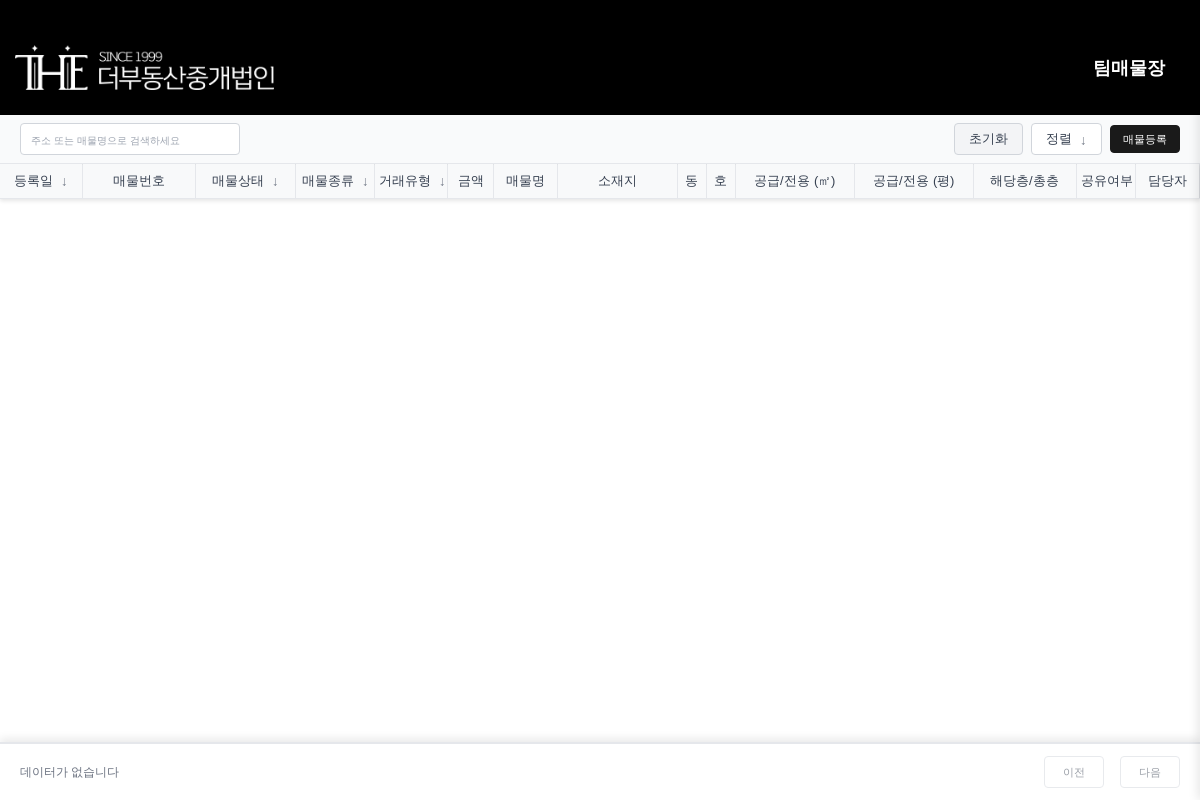